Tests textarea attributes, fills it with text, submits the form, and verifies the submitted comment is displayed

Starting URL: https://saucelabs.github.io/training-test-page/

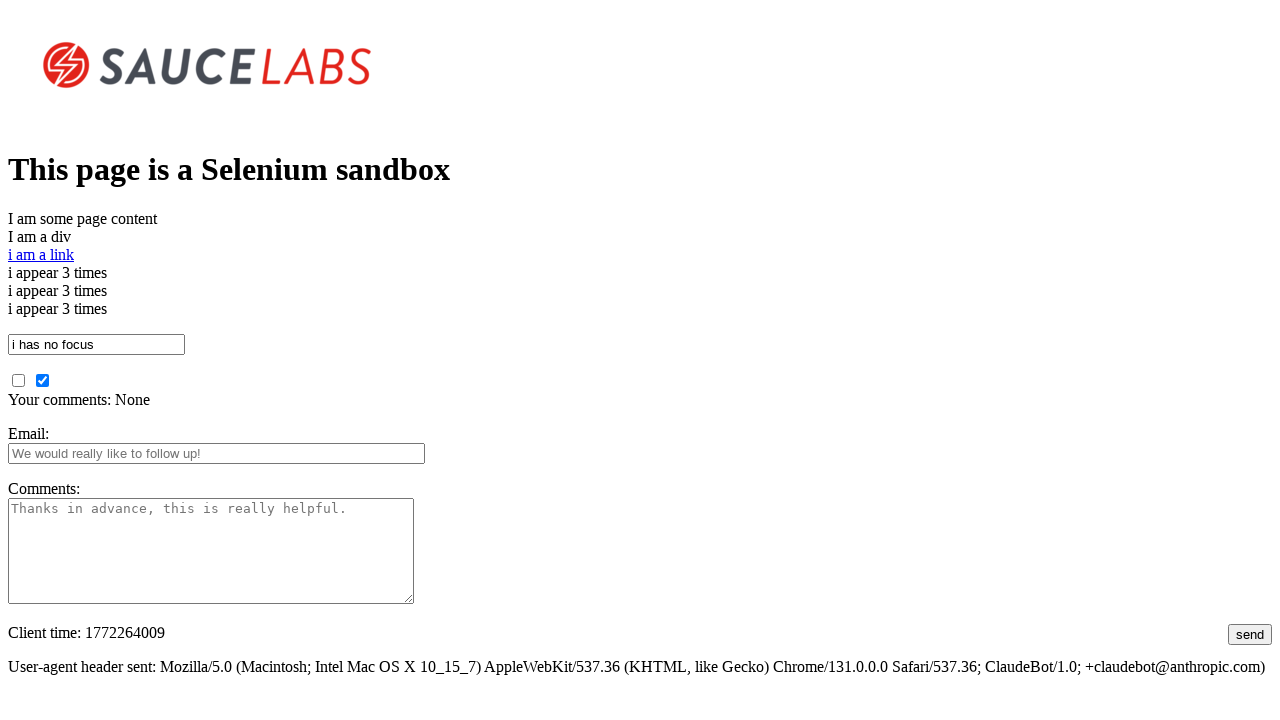

Located textarea element with id 'comments'
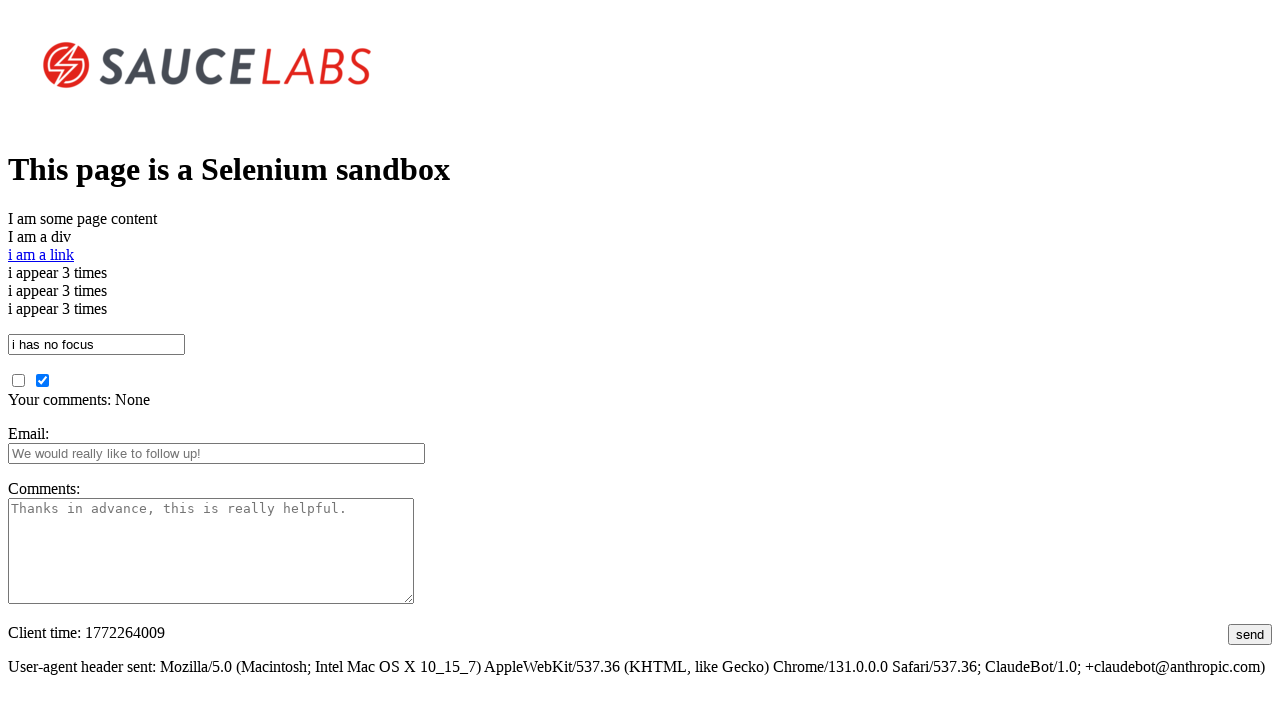

Verified textarea is visible
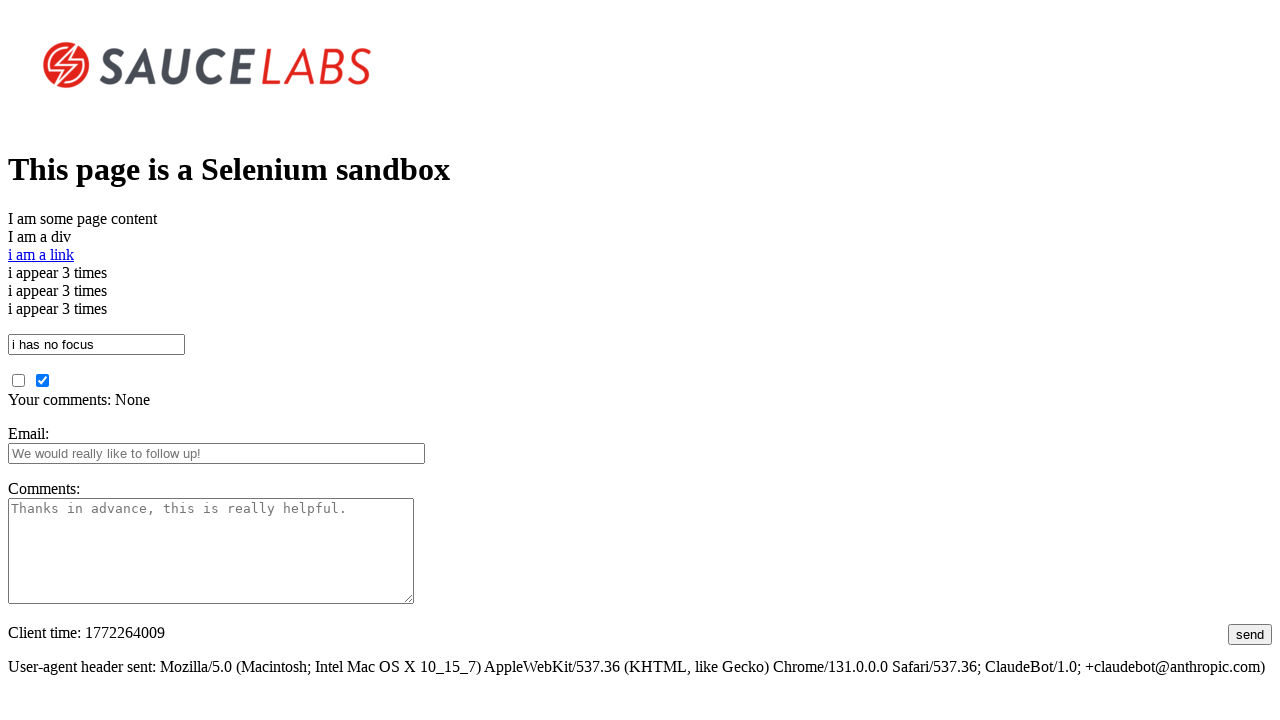

Verified textarea placeholder attribute is correct
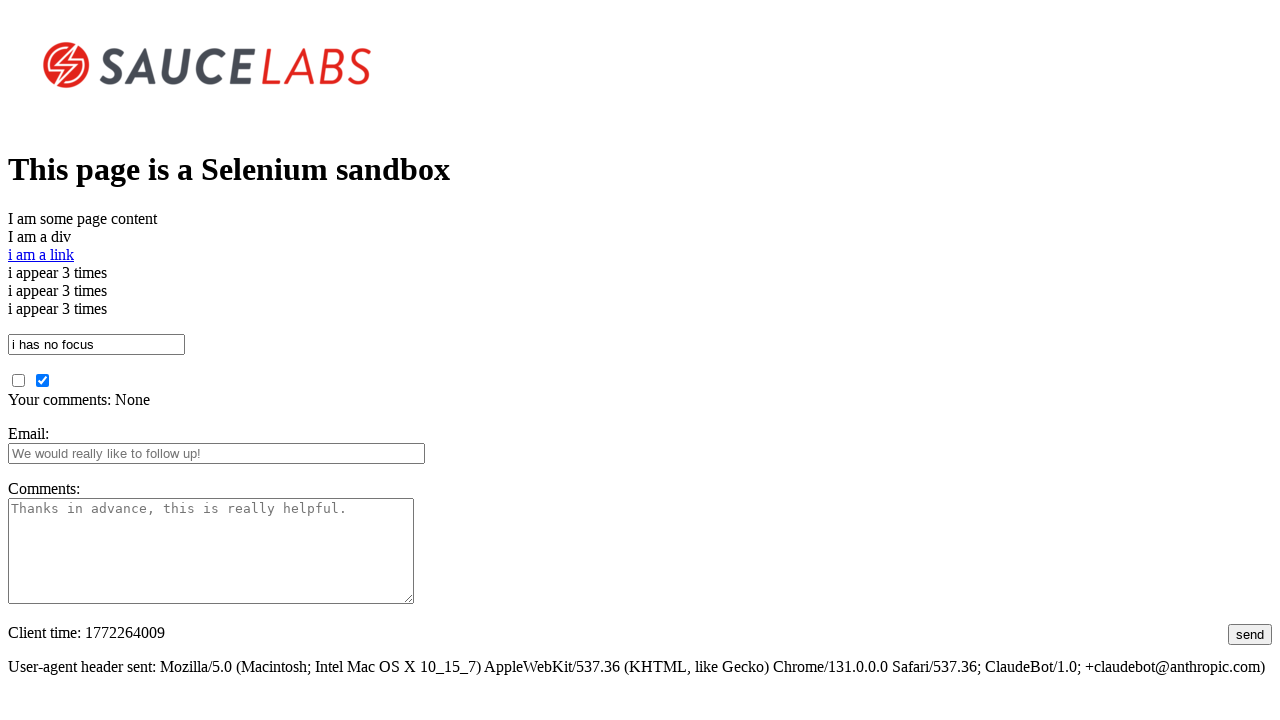

Filled textarea with comment text 'This is a comment made by automation' on #comments
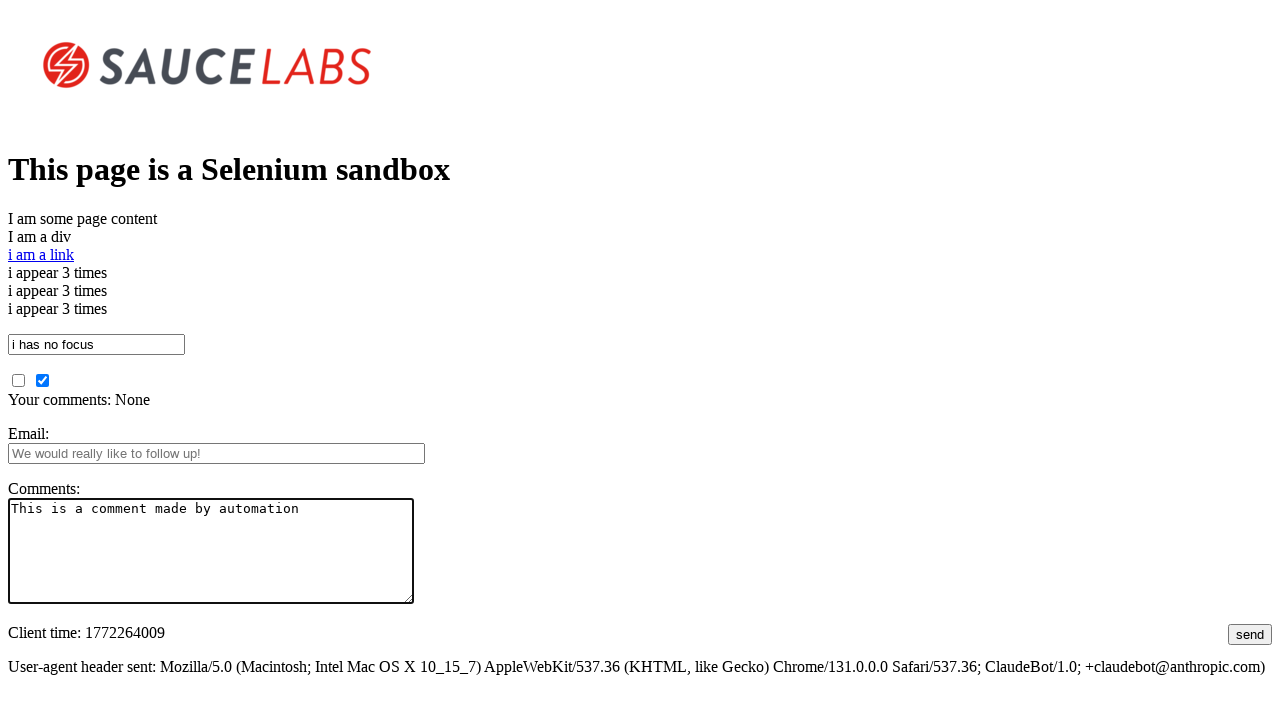

Located submit button with id 'submit'
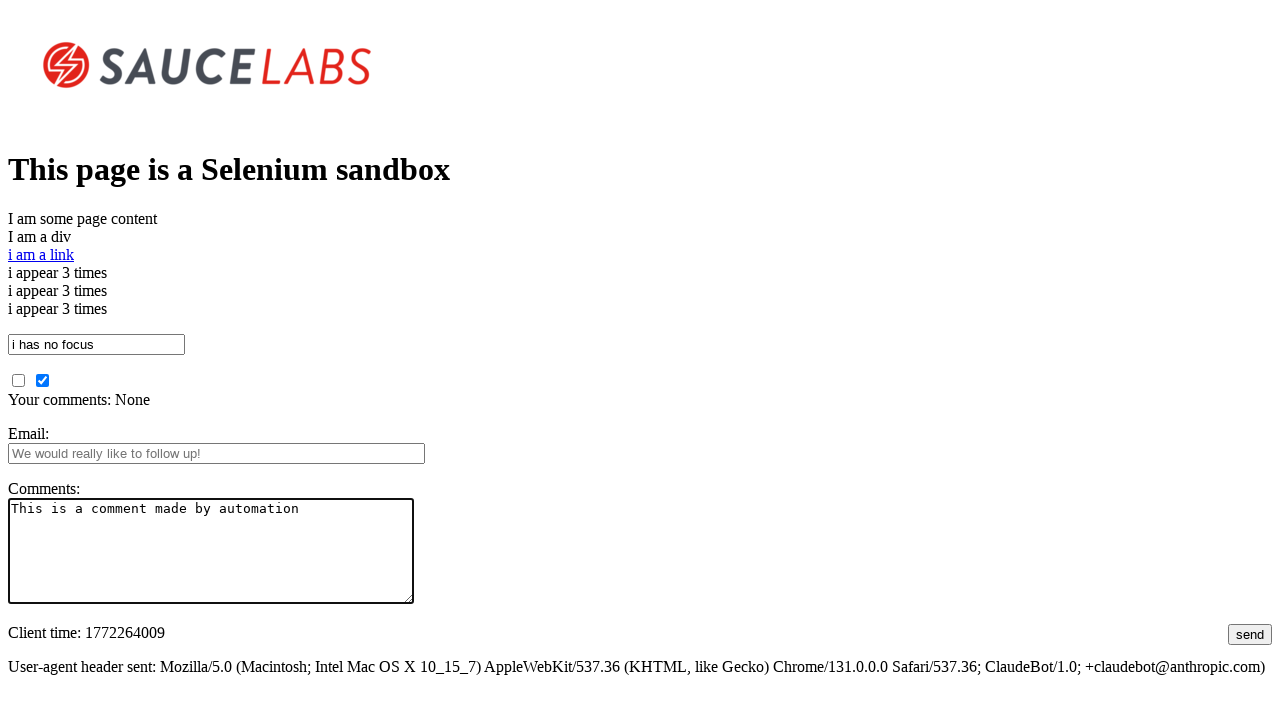

Verified submit button is visible
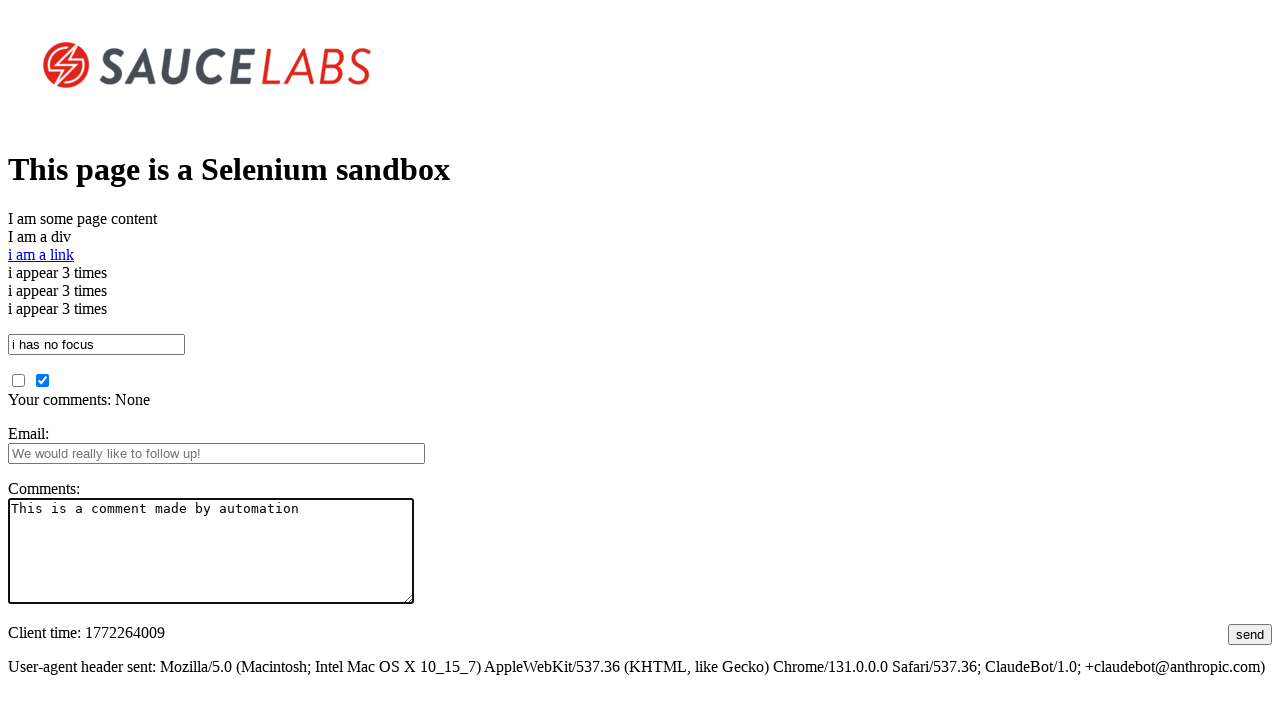

Verified submit button is enabled
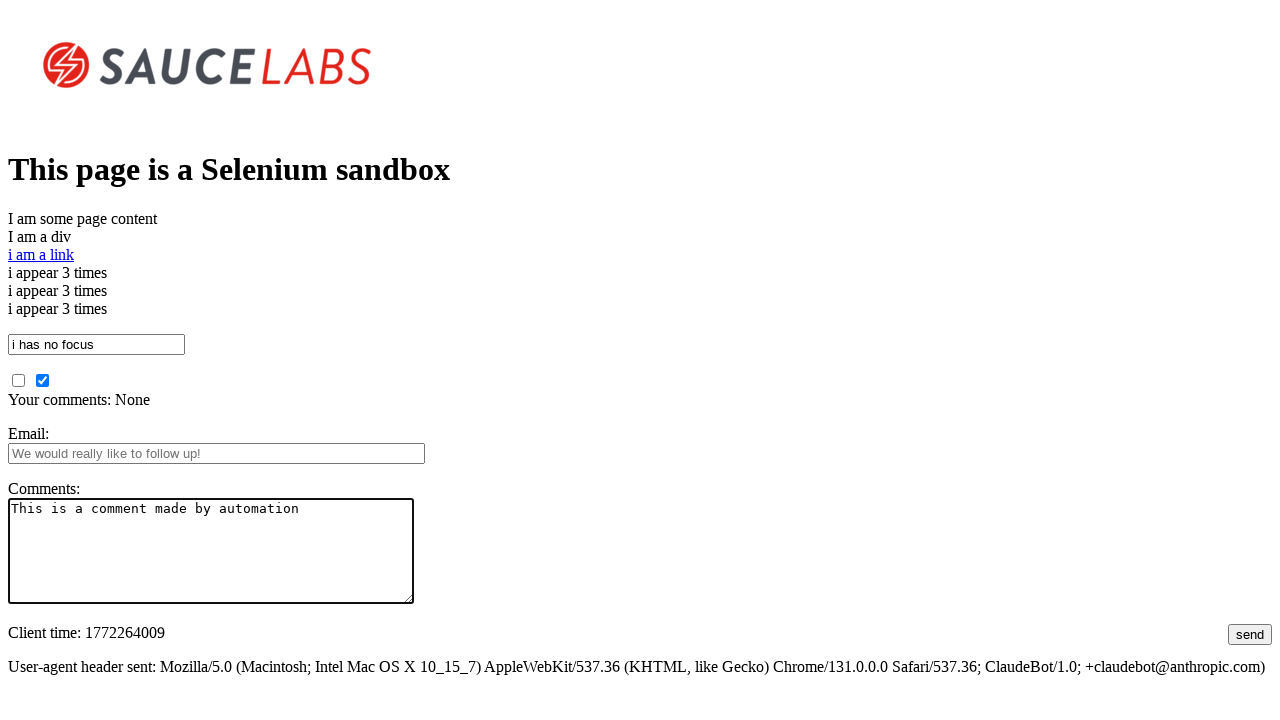

Verified submit button value is 'send'
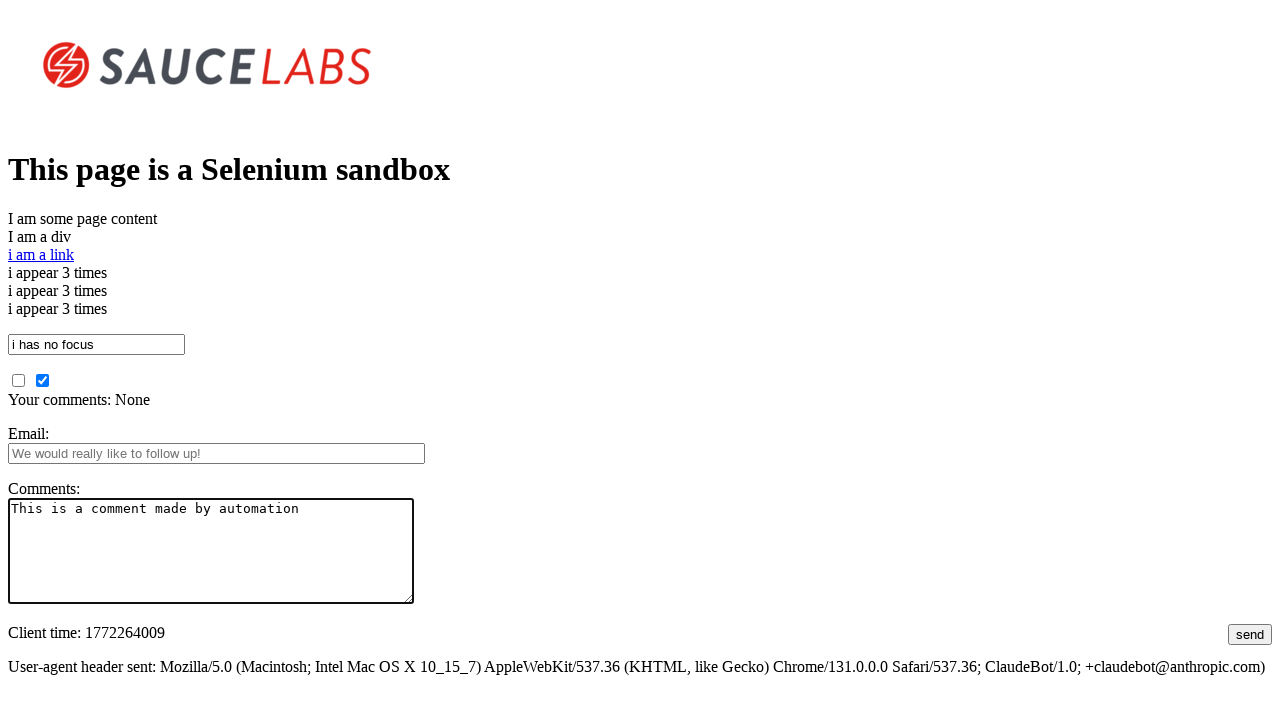

Clicked submit button to submit the form at (1250, 634) on #submit
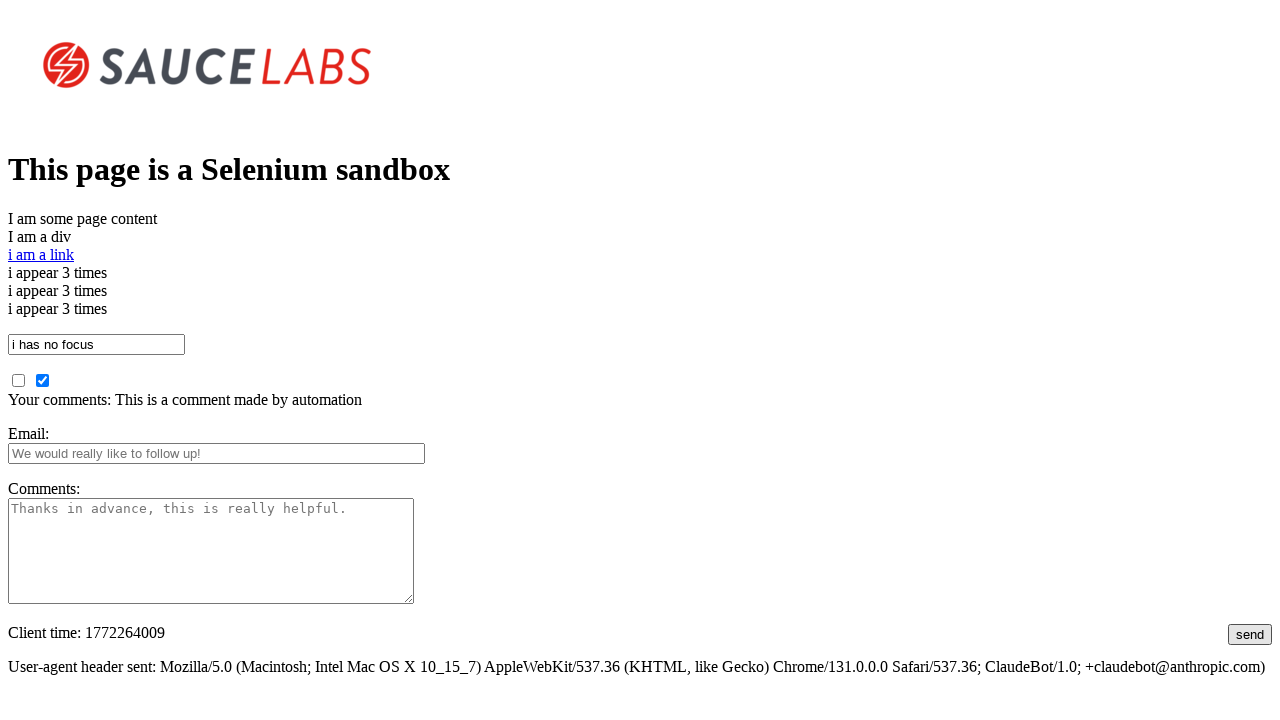

Located result element with id 'your_comments'
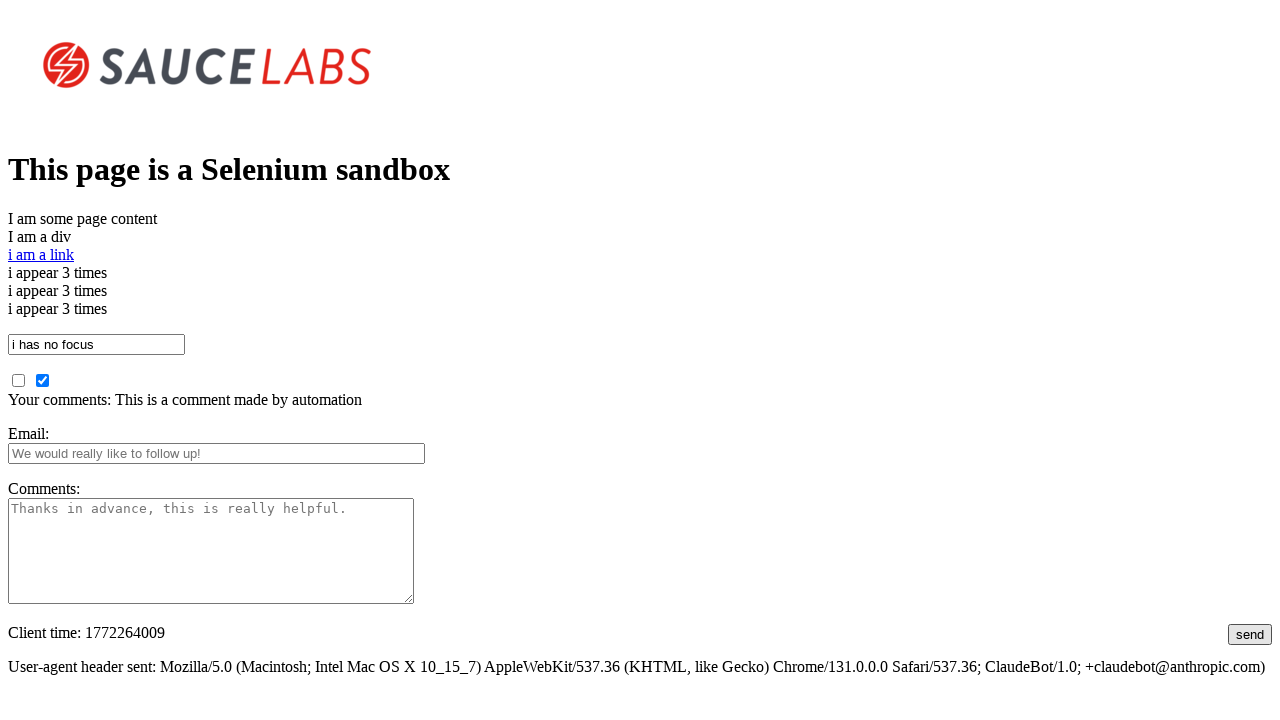

Verified result element is visible
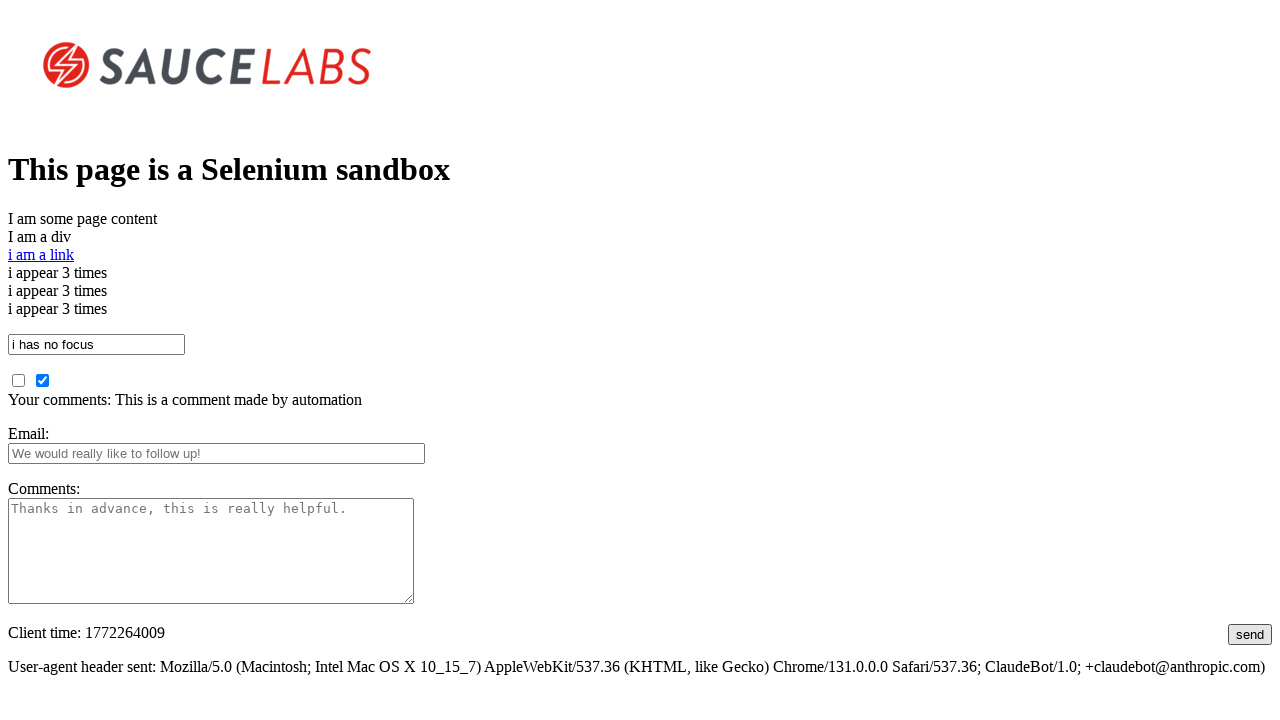

Verified submitted comment is displayed correctly
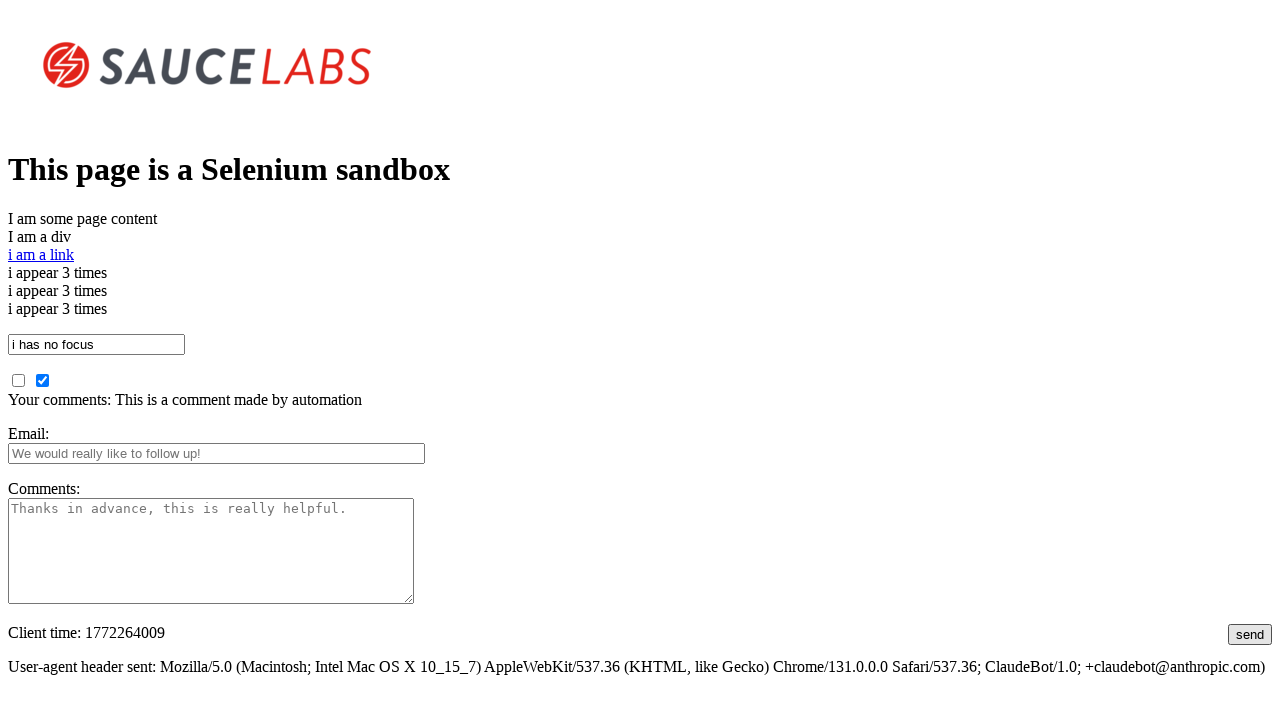

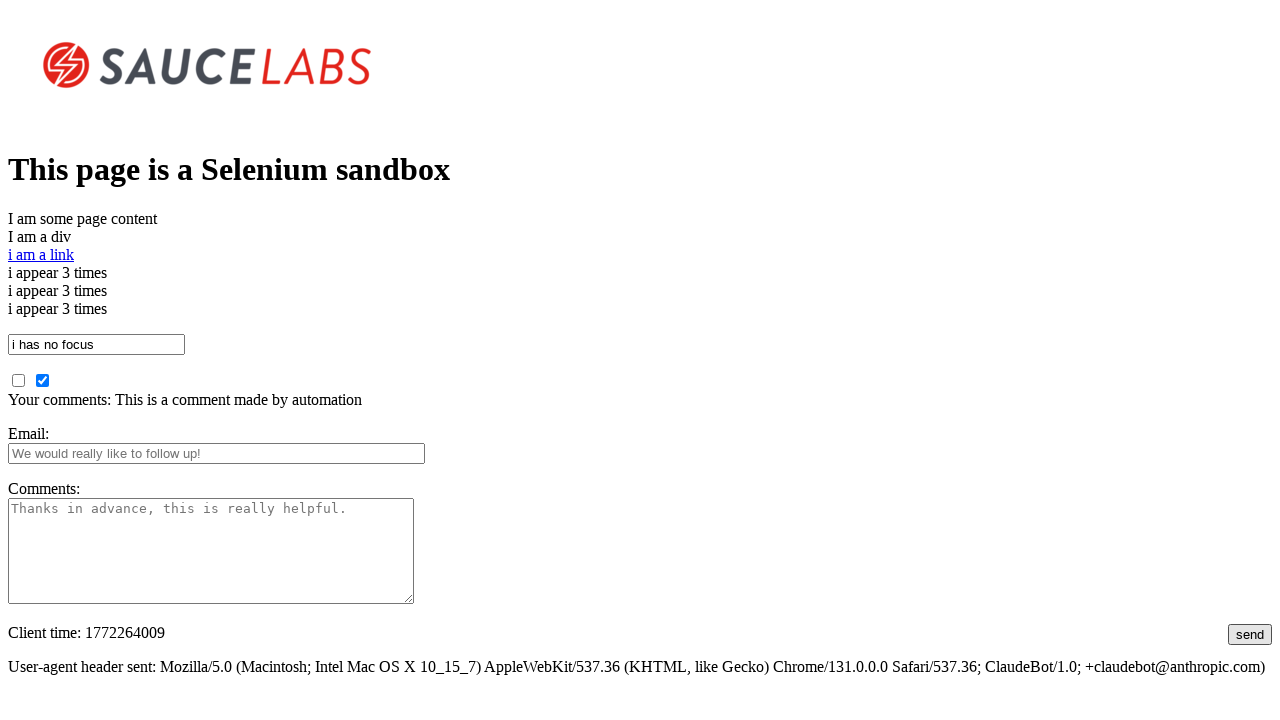